Tests explicit wait functionality by clicking a button that triggers a delayed text change, then waits for the text "WebDriver" to become visible before reading it.

Starting URL: http://seleniumpractise.blogspot.com/2016/08/how-to-use-explicit-wait-in-selenium.html

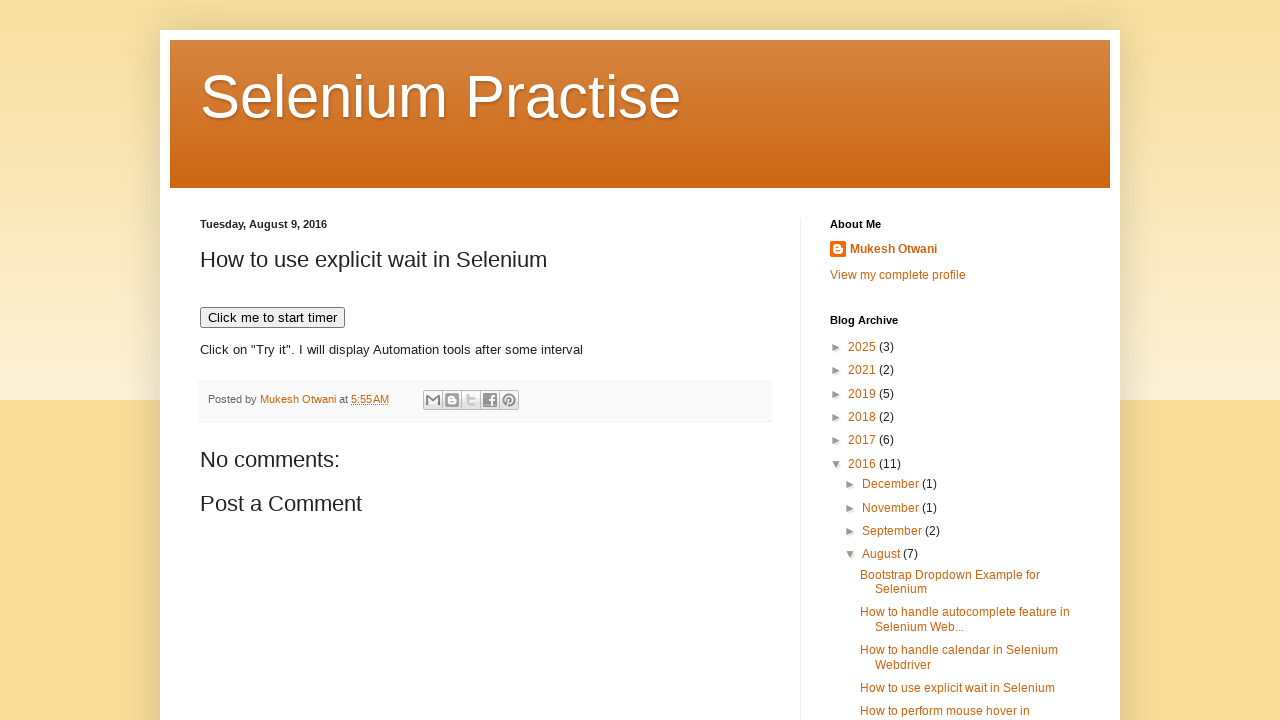

Navigated to explicit wait test page
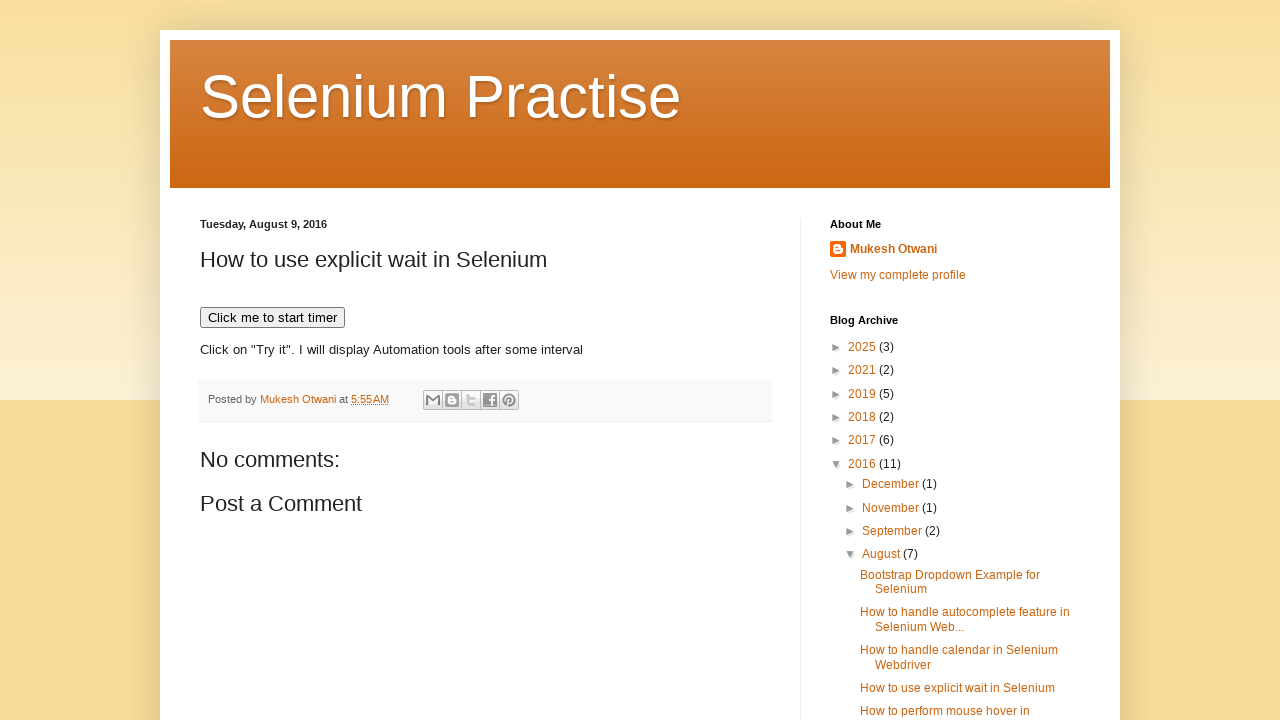

Clicked button to trigger delayed text change at (272, 318) on button[onclick='timedText()']
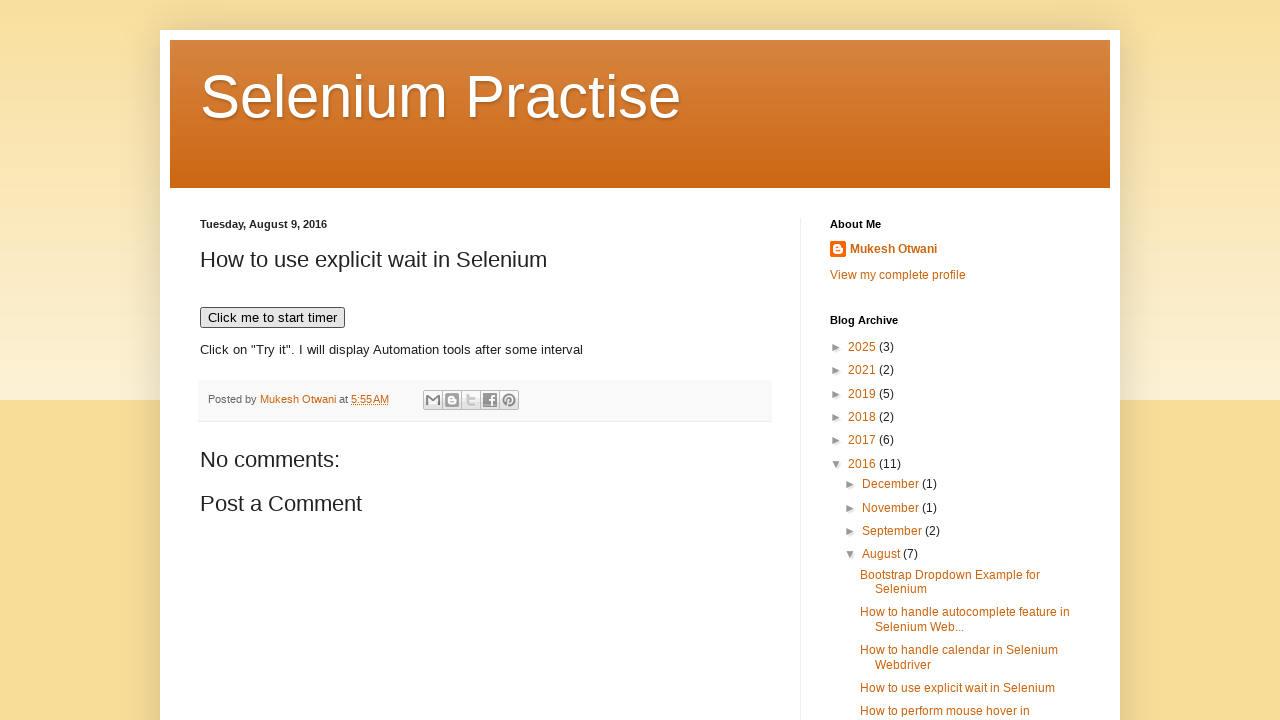

Waited for 'WebDriver' text to become visible
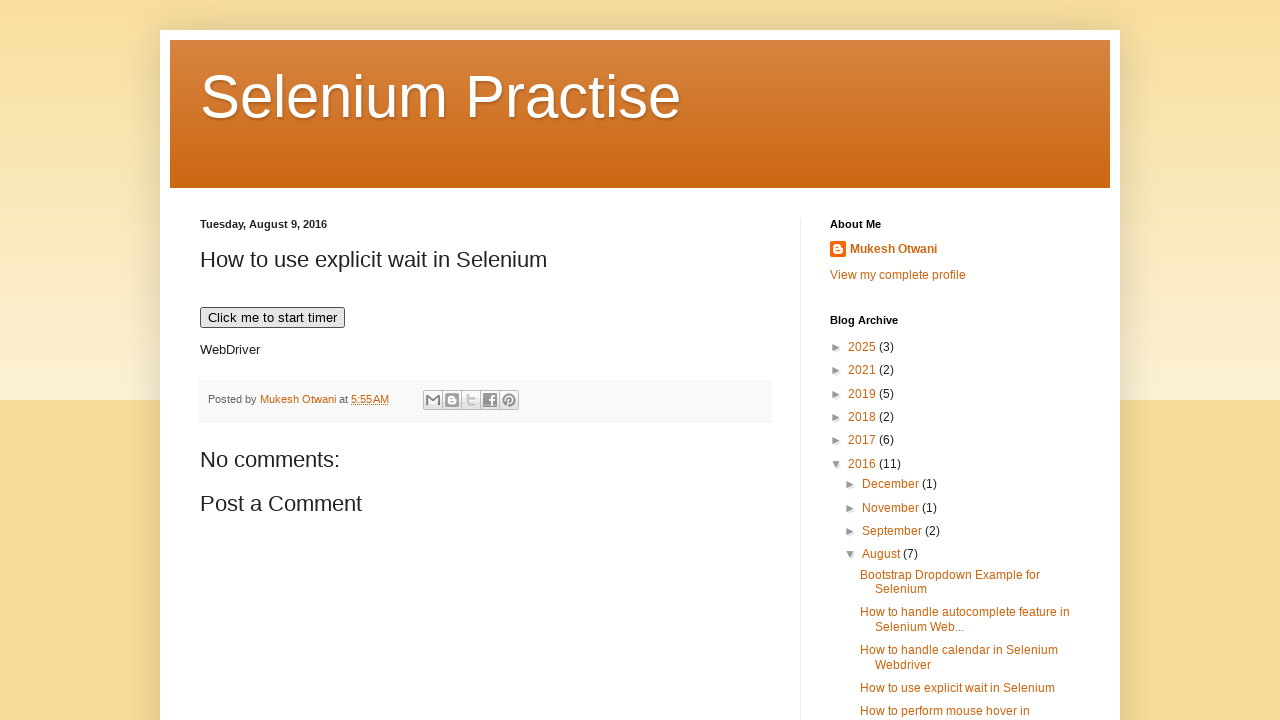

Verified demo message element is visible
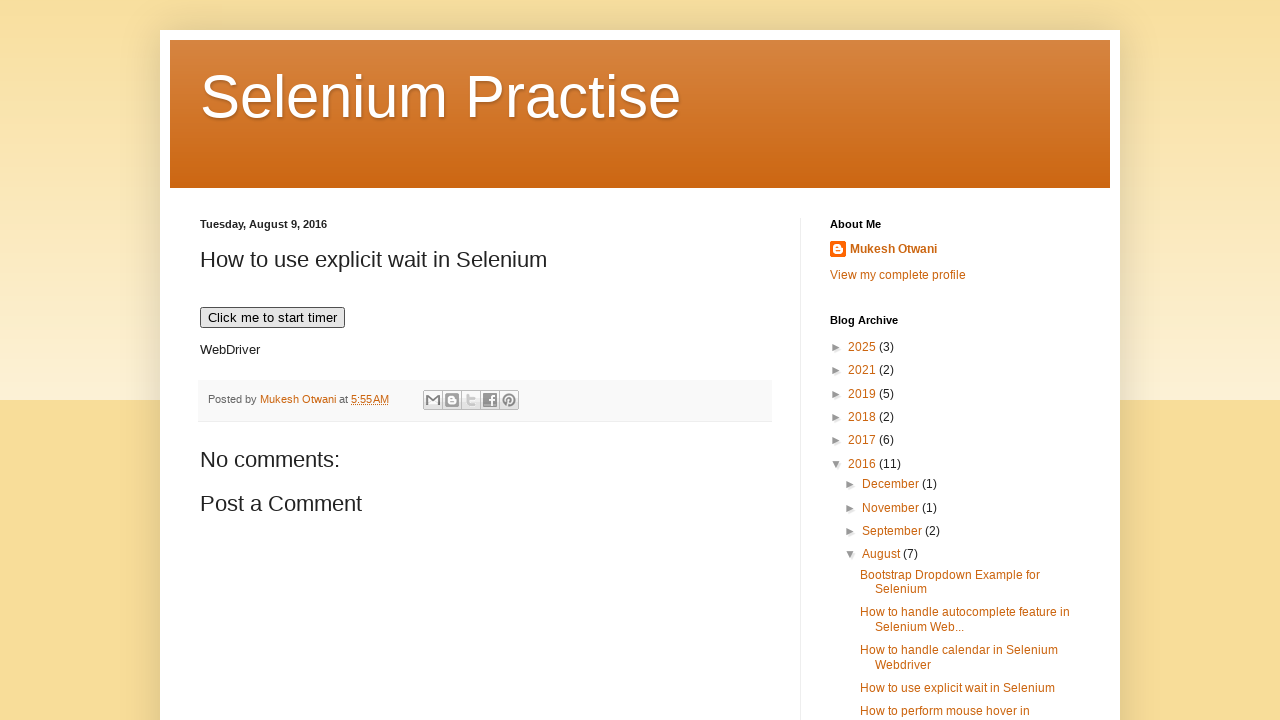

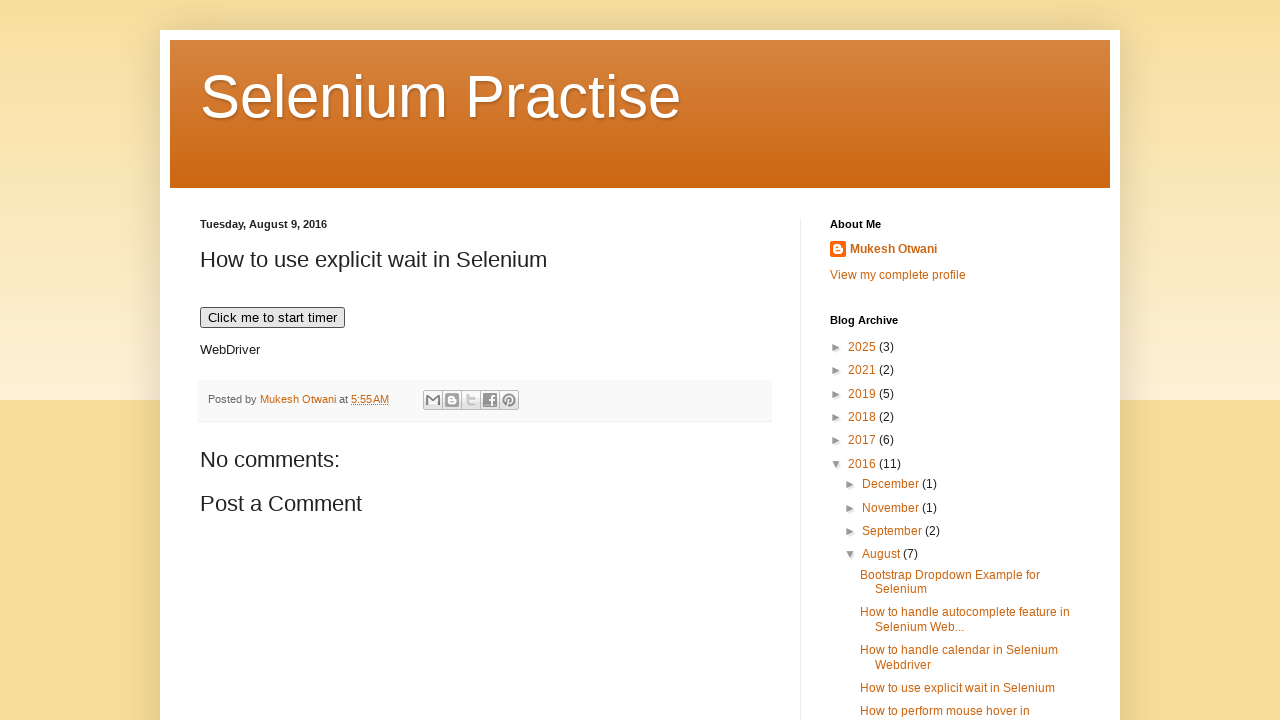